Tests an e-commerce flow on GreenKart by adding a product to cart, proceeding through checkout, selecting country and terms, and completing the order

Starting URL: https://rahulshettyacademy.com/seleniumPractise/#/

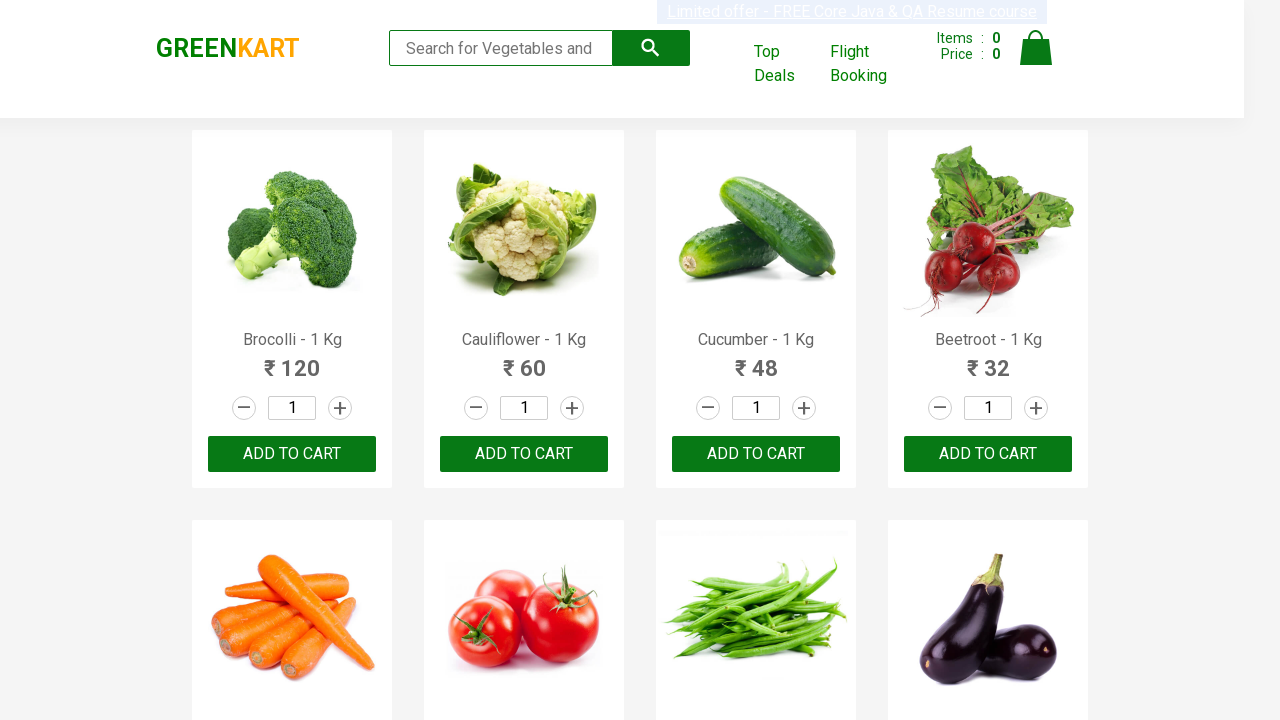

Clicked 'Add to Cart' button for Broccoli product at (292, 454) on xpath=//*[contains(text(),'Brocolli')]/parent::div/div[3]/button
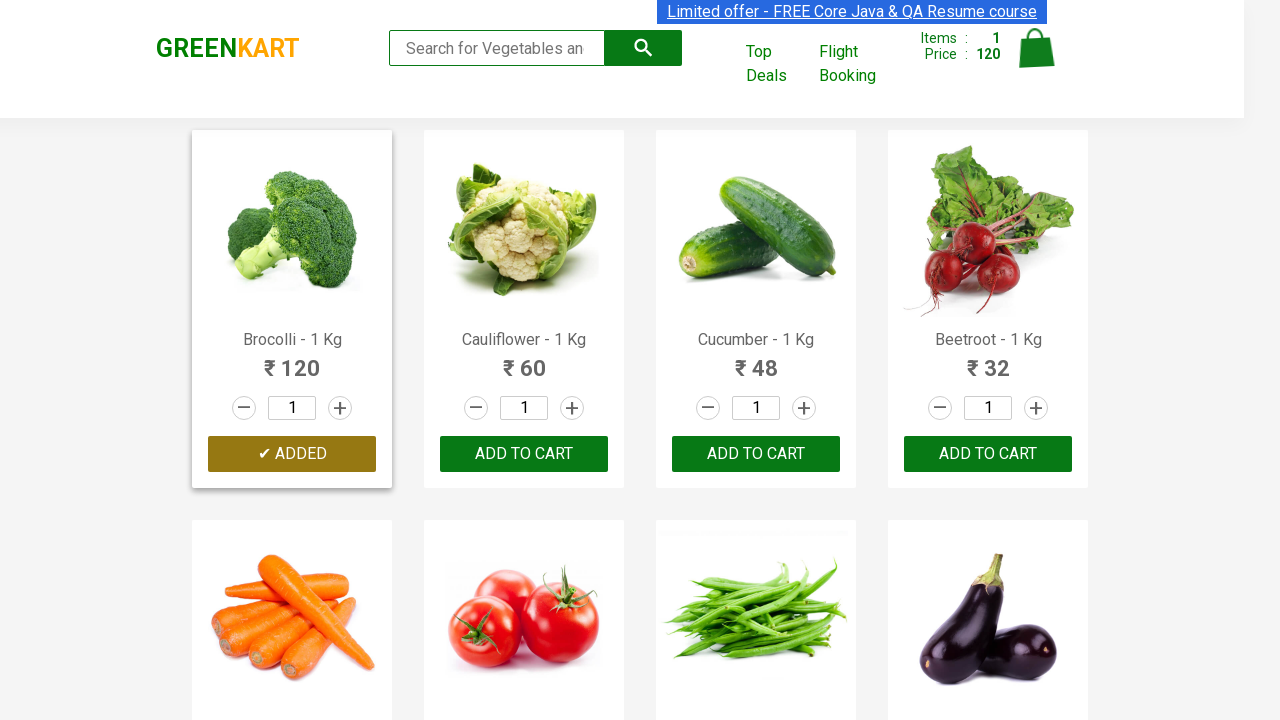

Waited 1 second for product to be added to cart
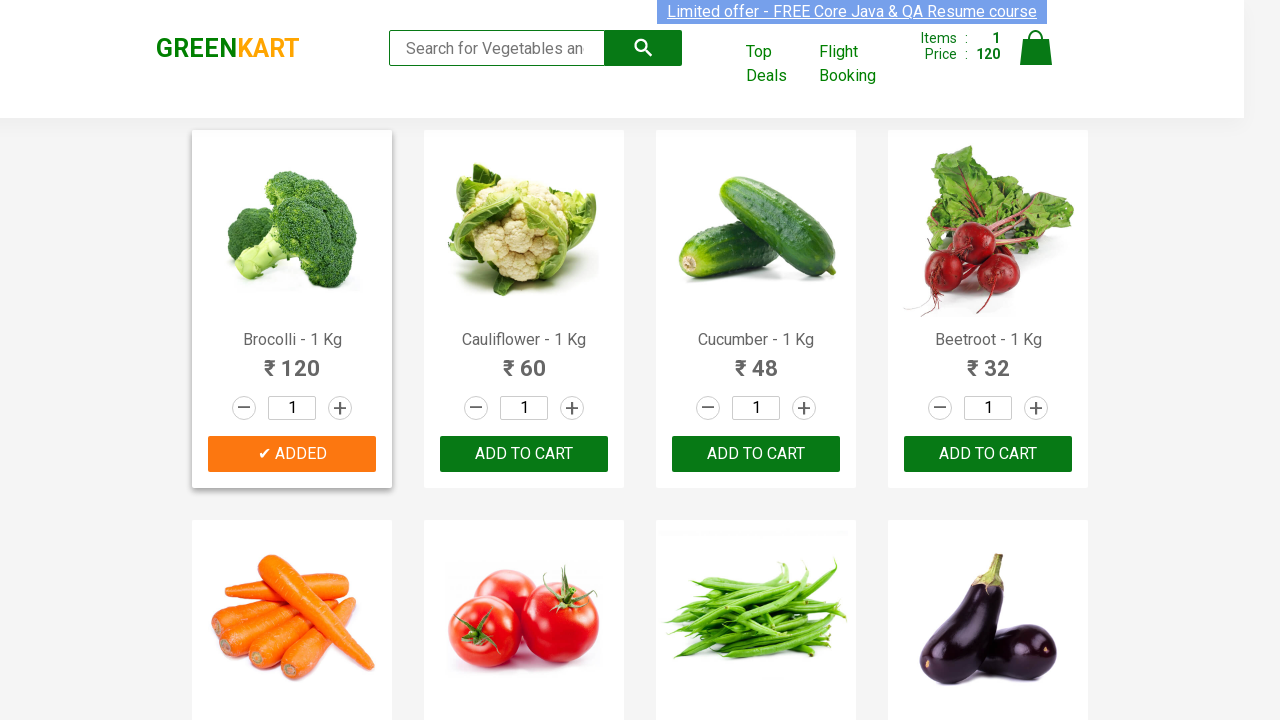

Clicked cart icon to view basket at (1036, 48) on xpath=//*[@class='cart-icon']/img
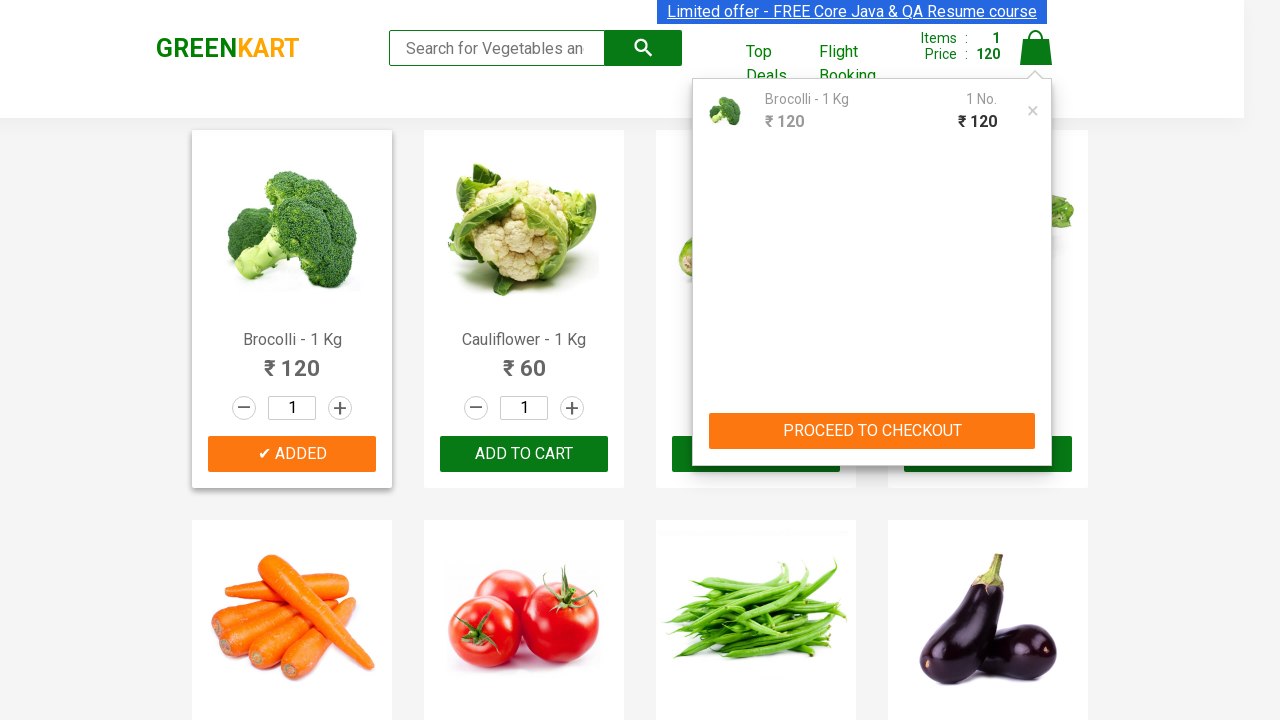

Verified cart items are displayed
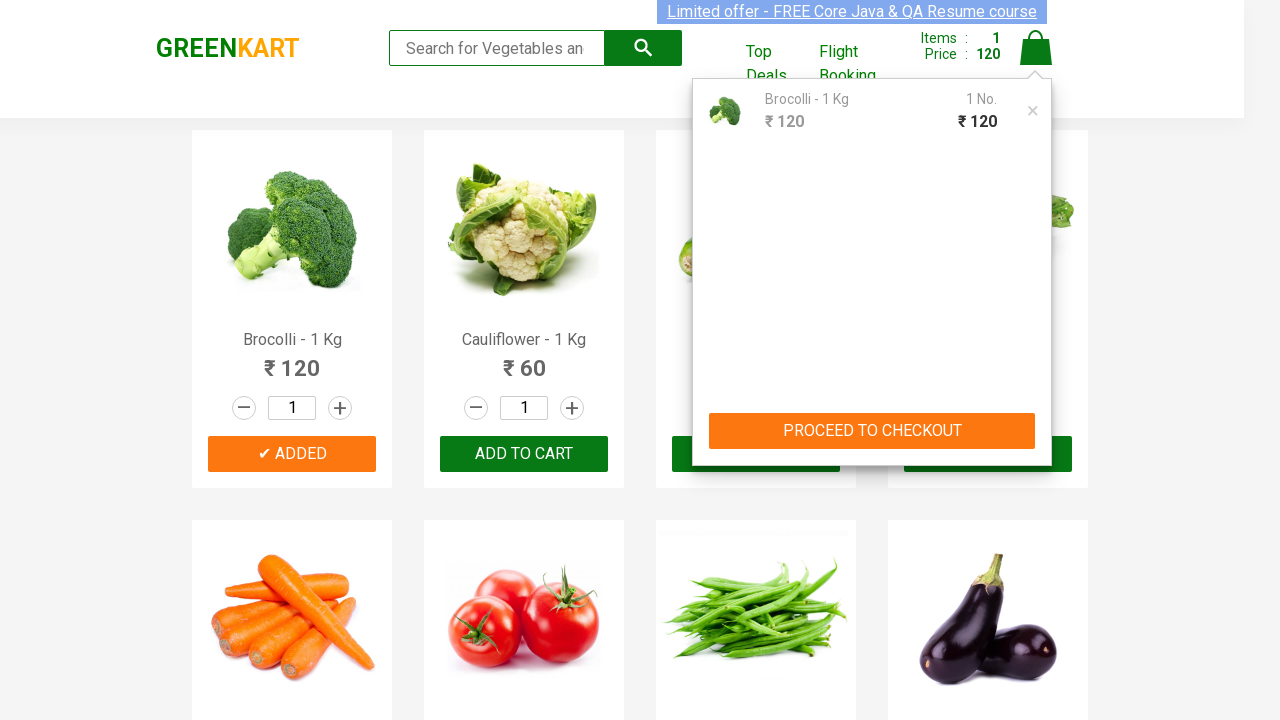

Clicked 'PROCEED TO CHECKOUT' button at (872, 431) on xpath=//*[text()='PROCEED TO CHECKOUT']
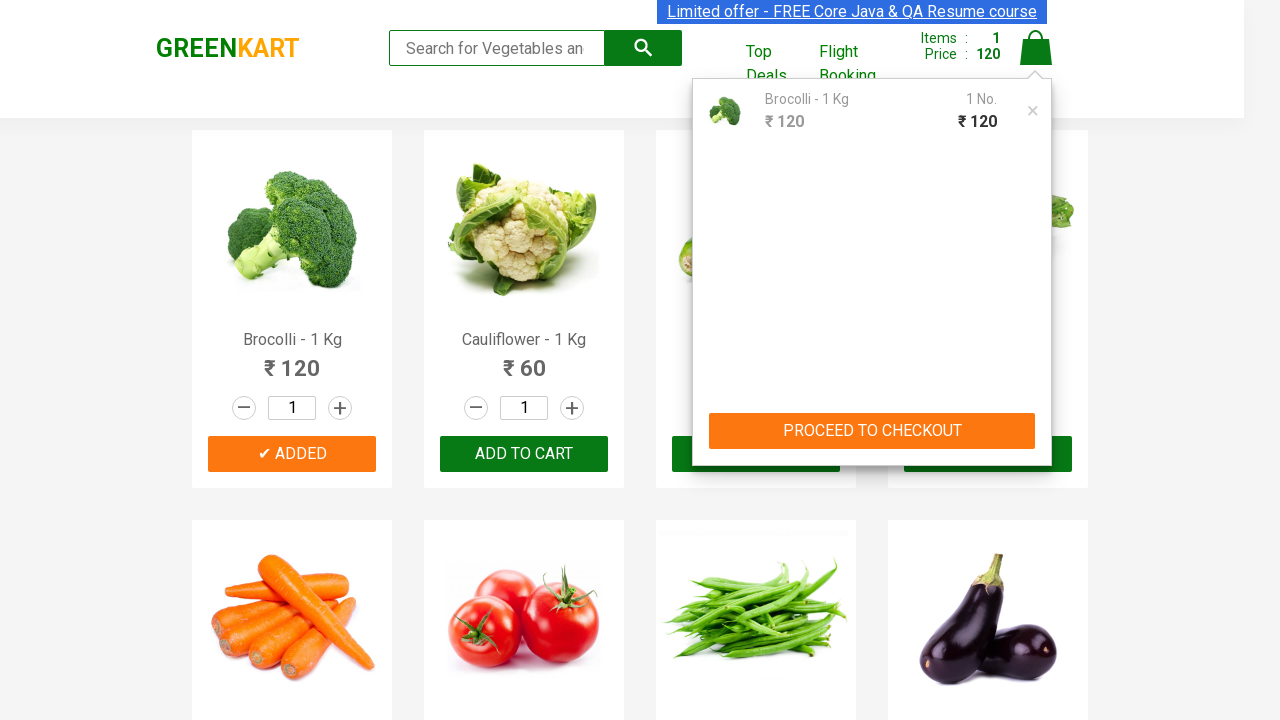

Waited 2 seconds for checkout page to load
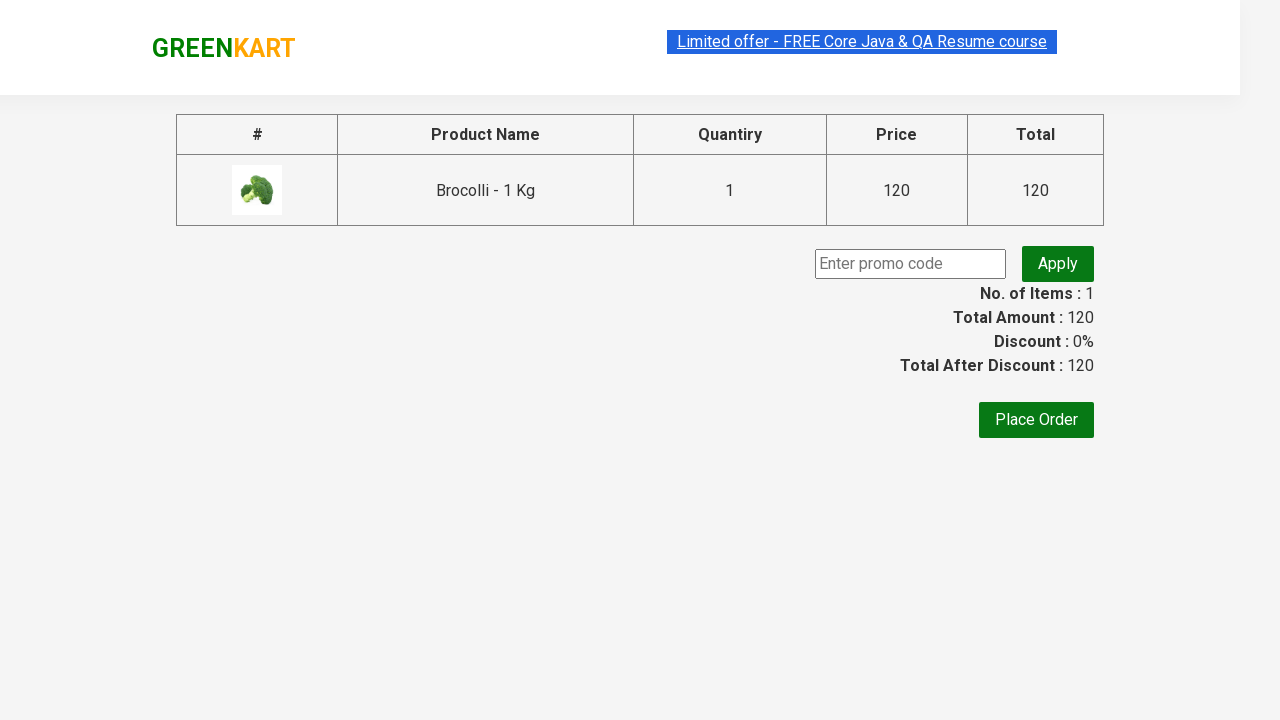

Clicked 'Place Order' button at (1036, 420) on xpath=//*[text()='Place Order']
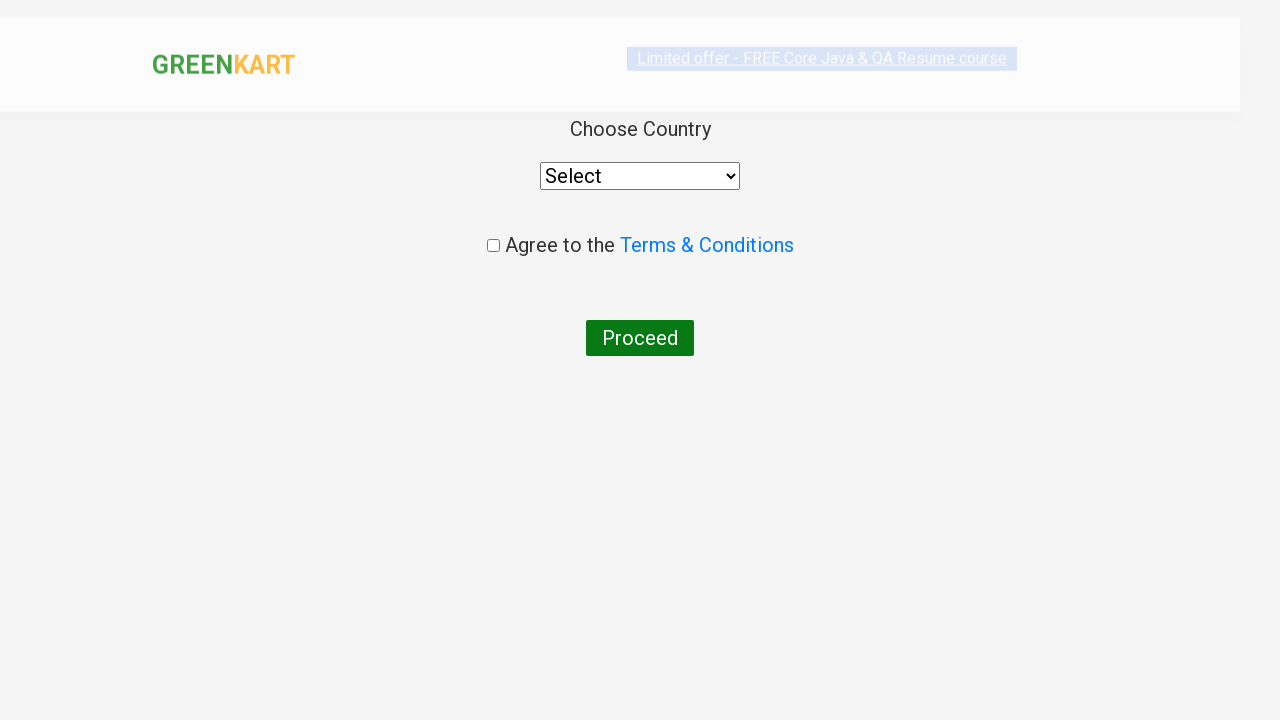

Selected Albania from country dropdown on //*[@class='wrapperTwo']/div/select
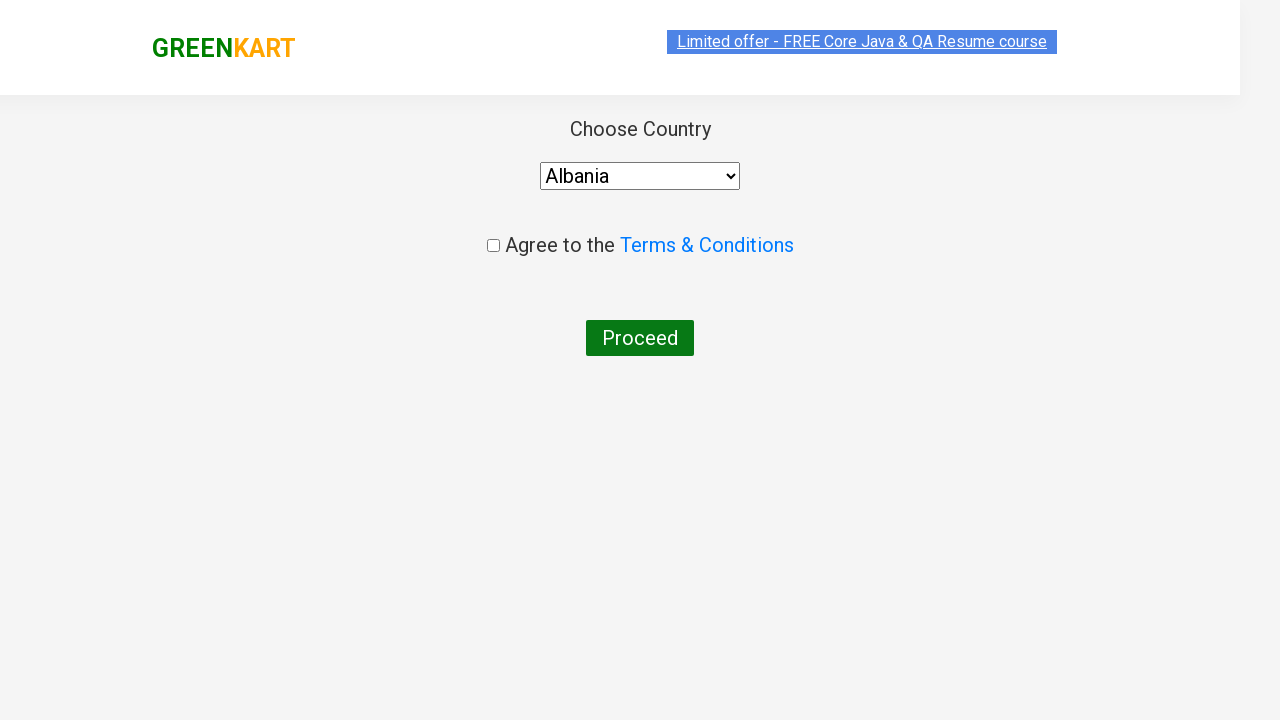

Waited 1 second after country selection
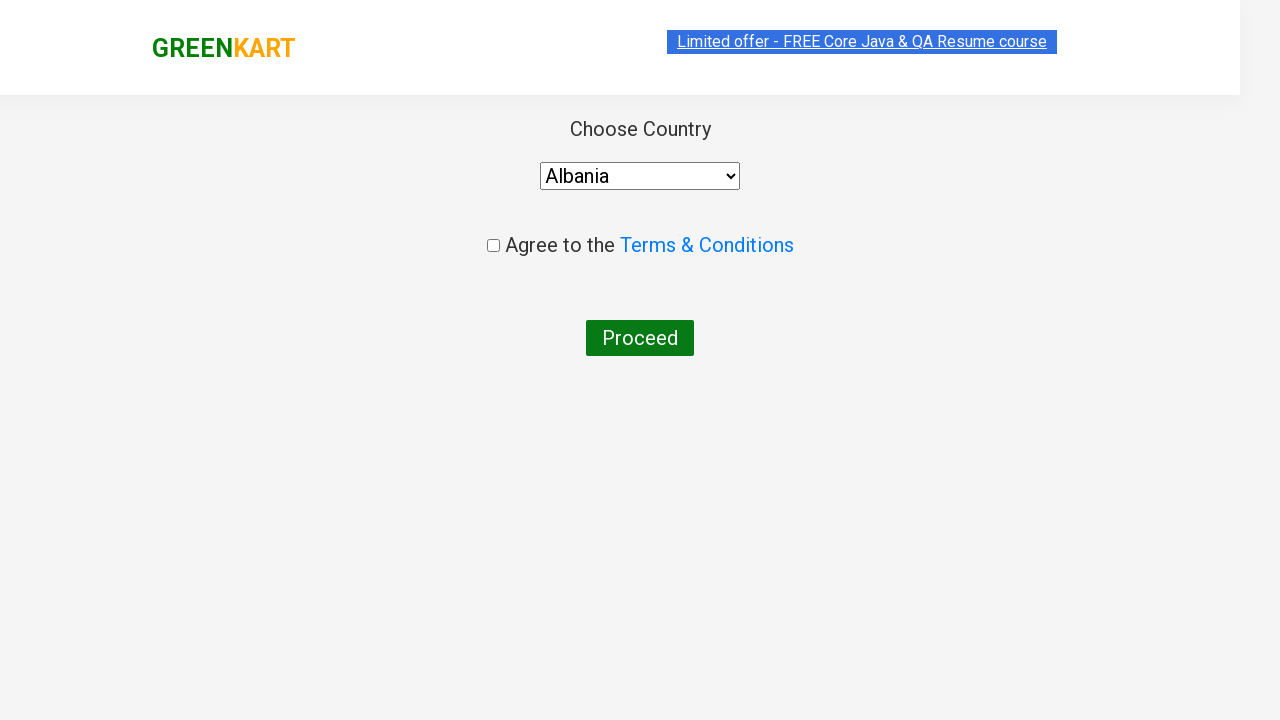

Checked terms and conditions checkbox at (493, 246) on xpath=//*[@type='checkbox']
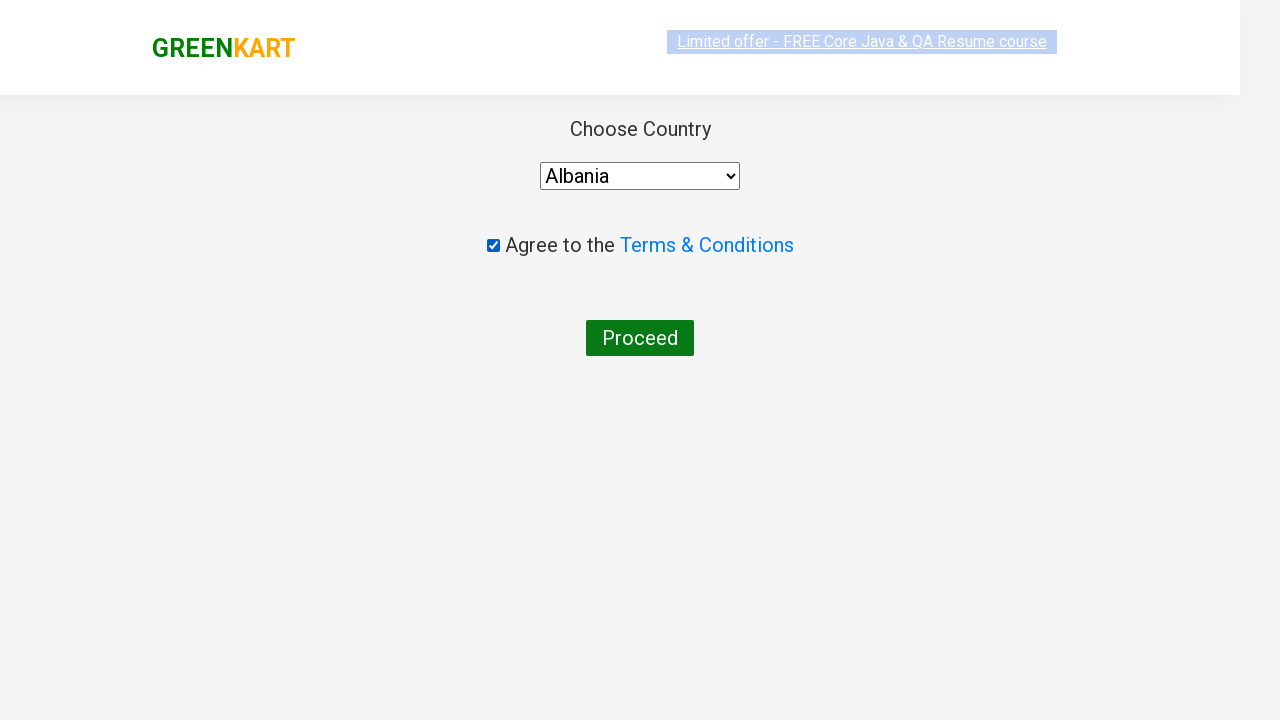

Clicked 'Proceed' button to complete order at (640, 338) on xpath=//*[text()='Proceed']
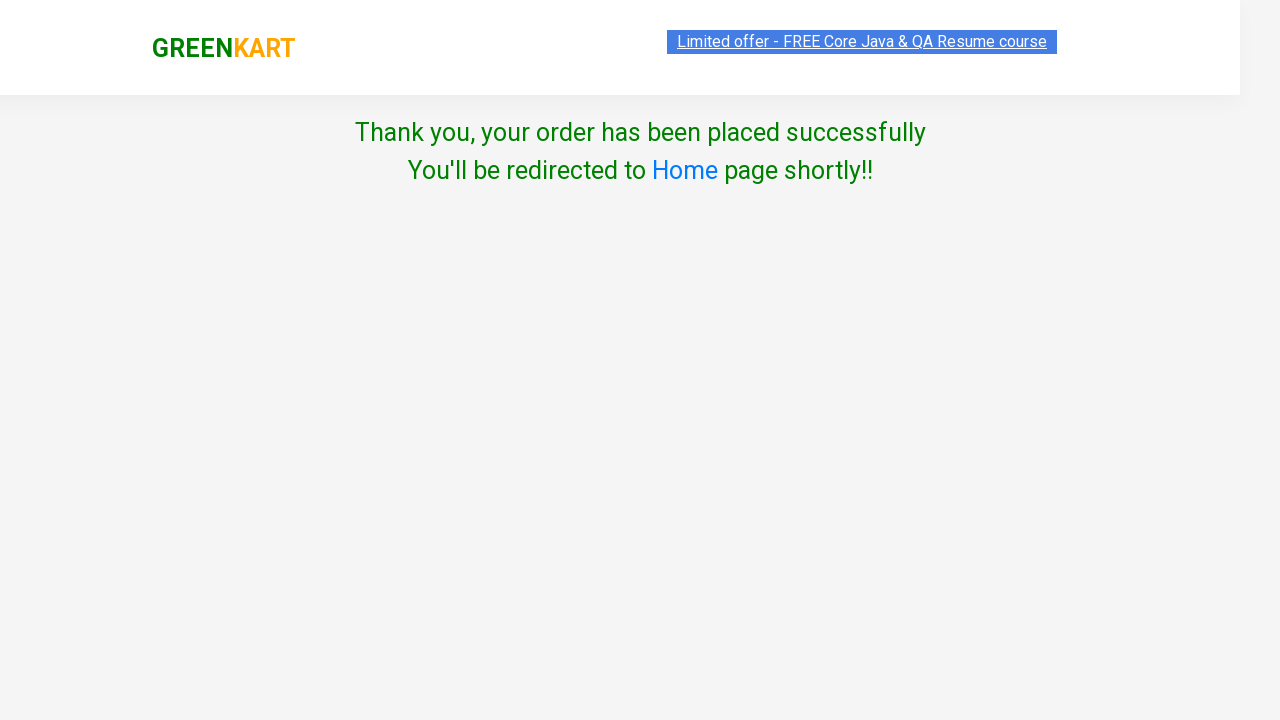

Order completion confirmed - success message appeared
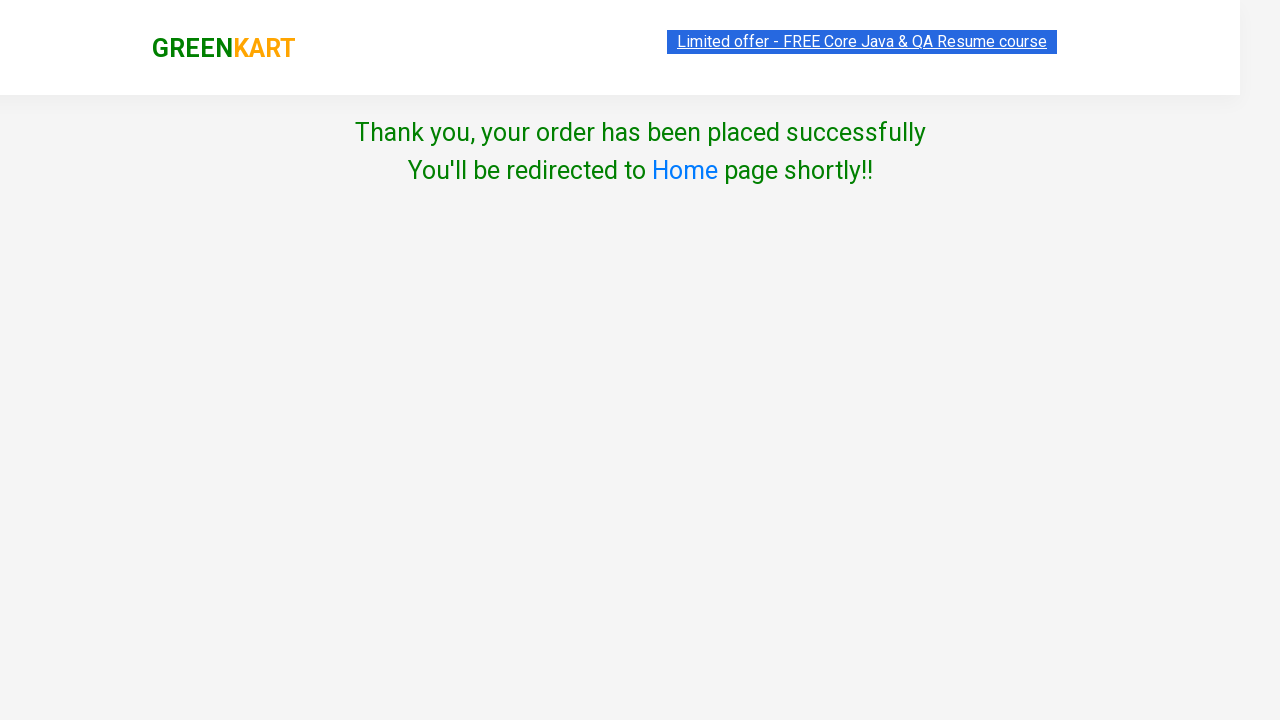

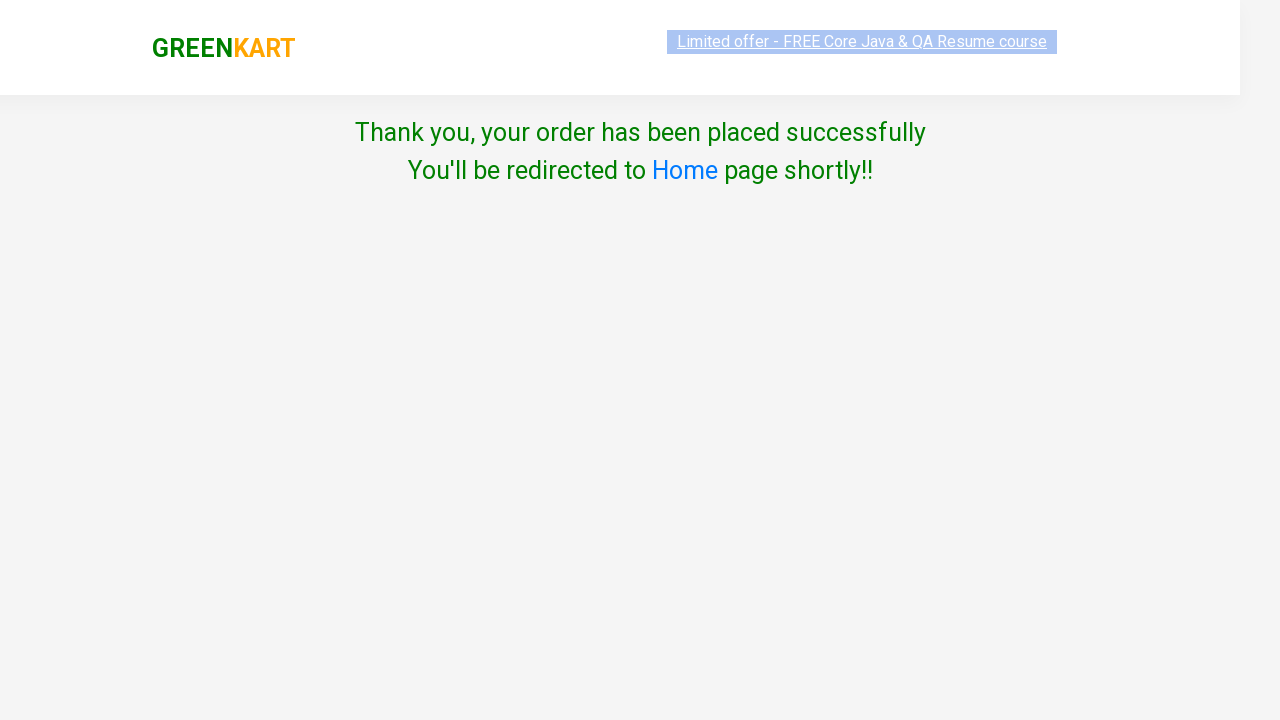